Tests that todo data persists after page reload

Starting URL: https://demo.playwright.dev/todomvc

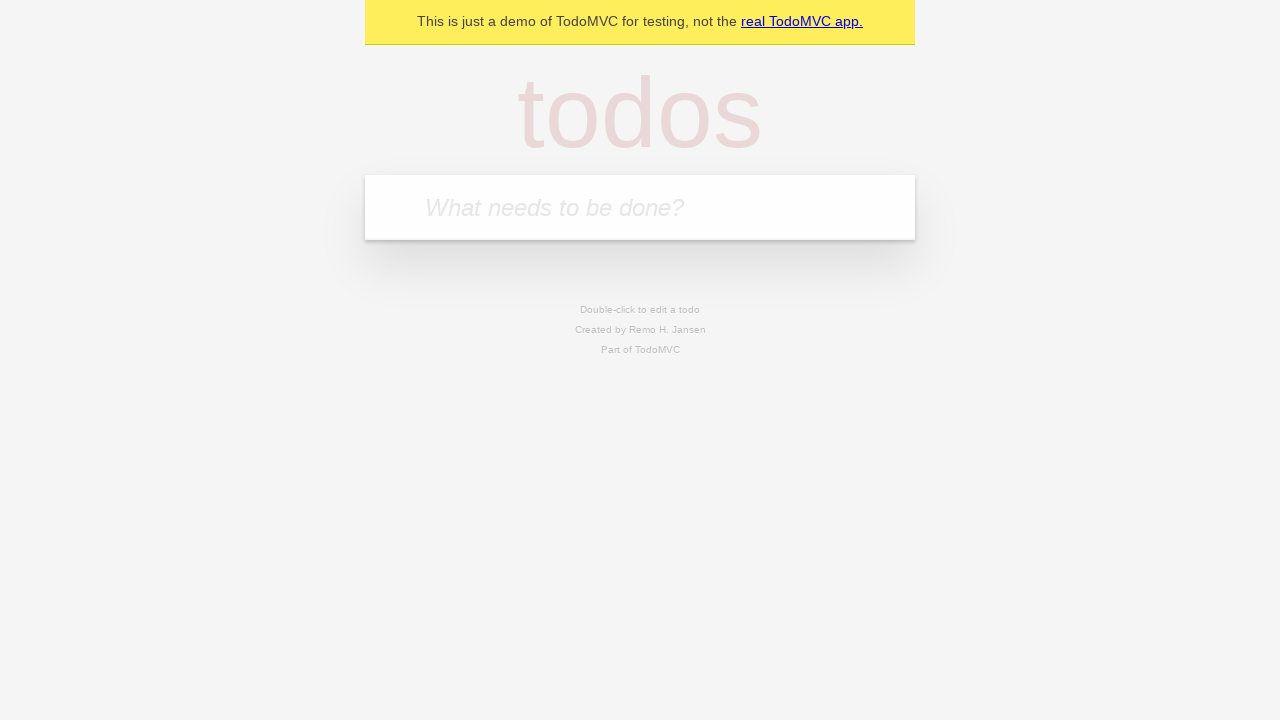

Filled new todo input with 'buy some cheese' on .new-todo
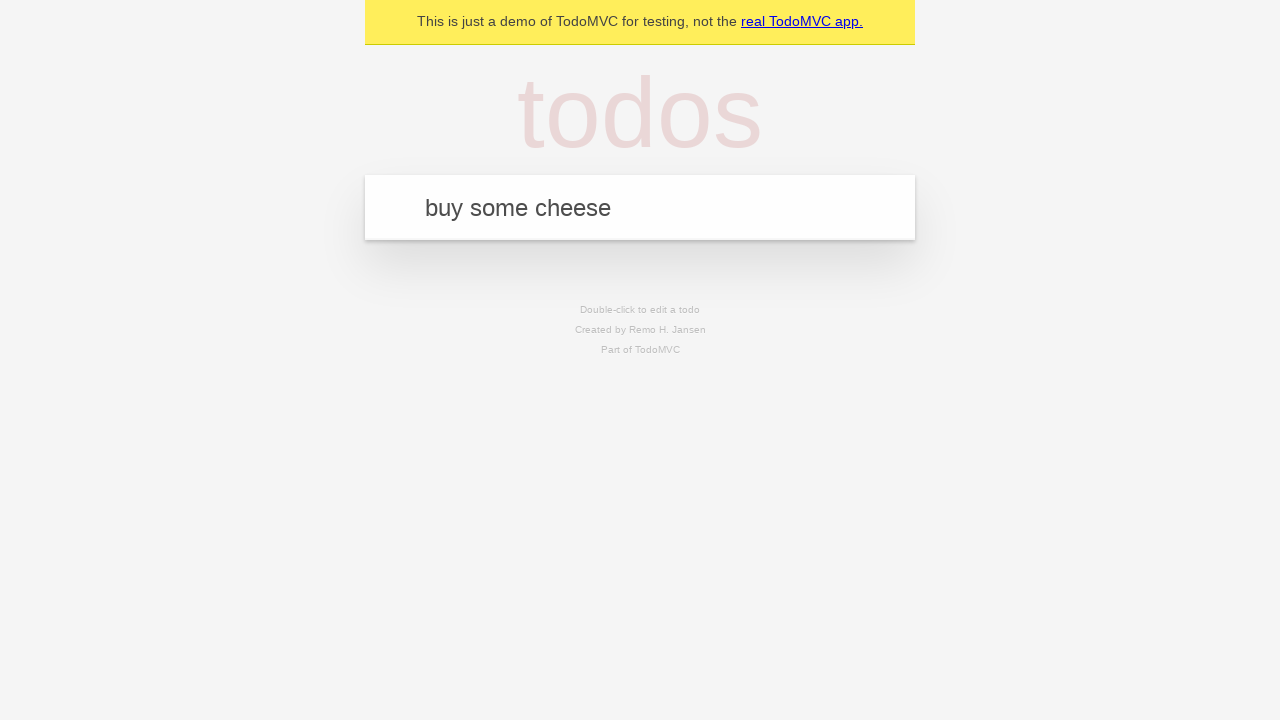

Pressed Enter to create first todo on .new-todo
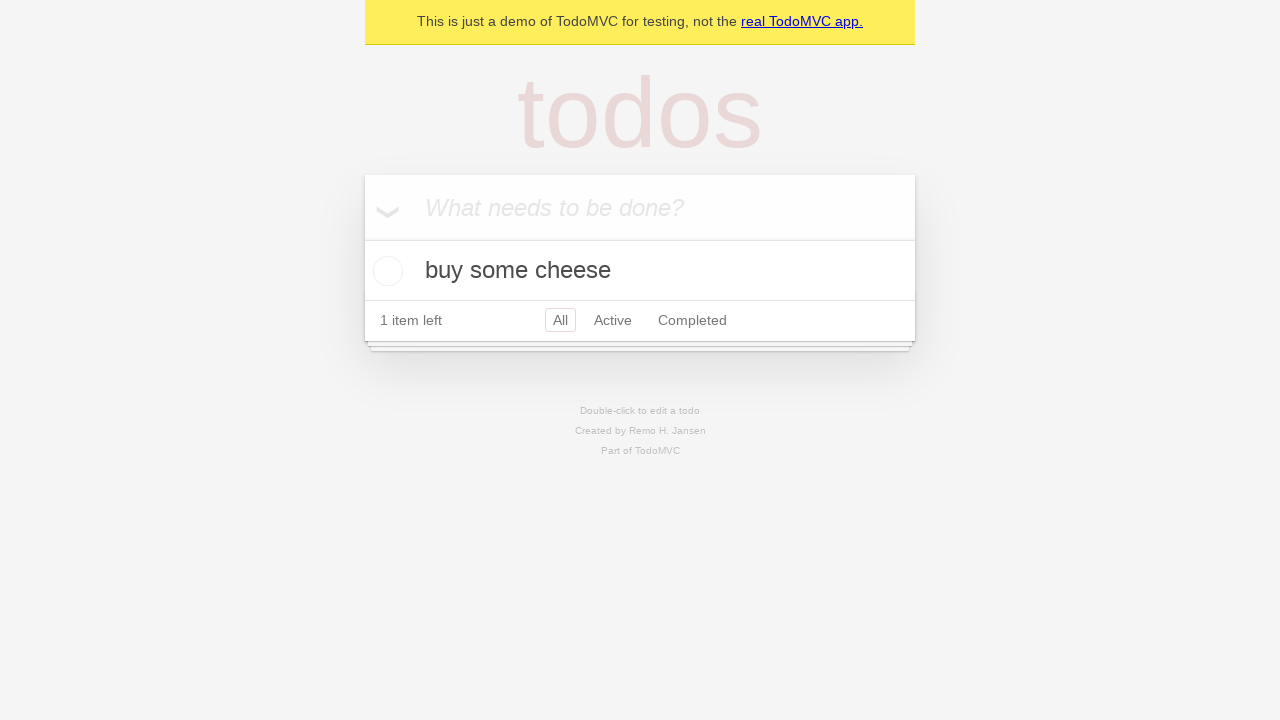

Filled new todo input with 'feed the cat' on .new-todo
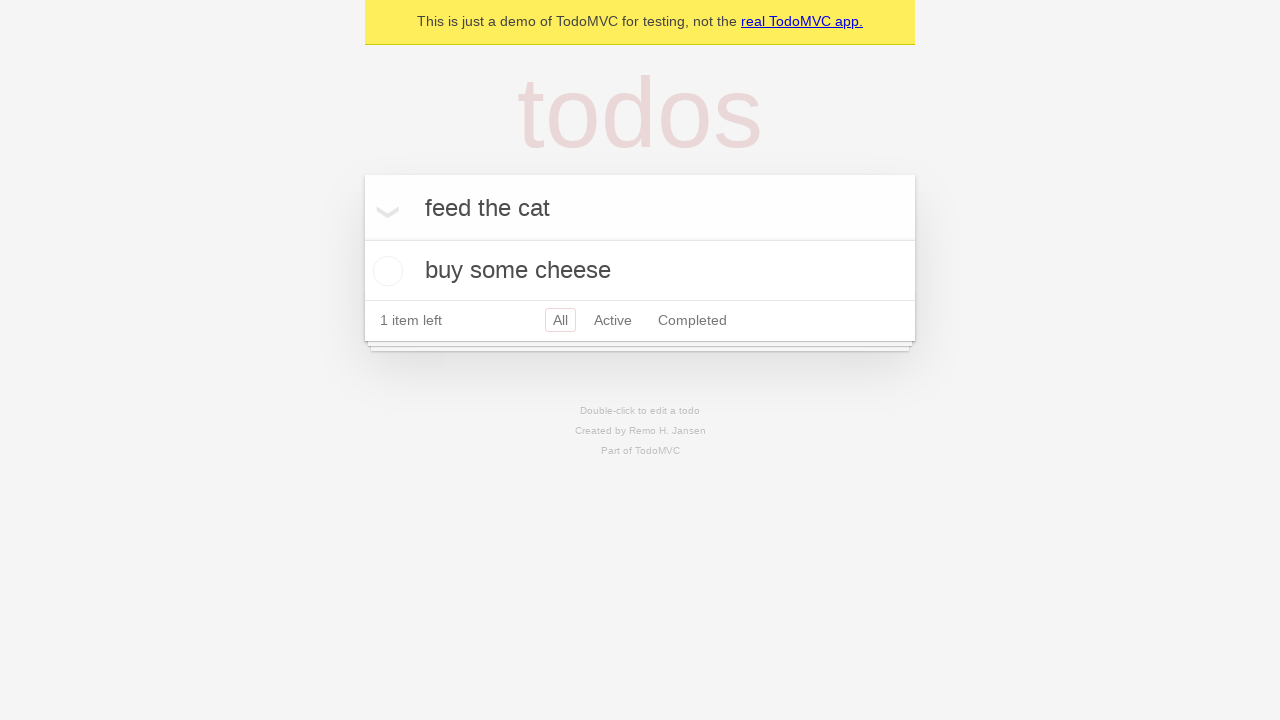

Pressed Enter to create second todo on .new-todo
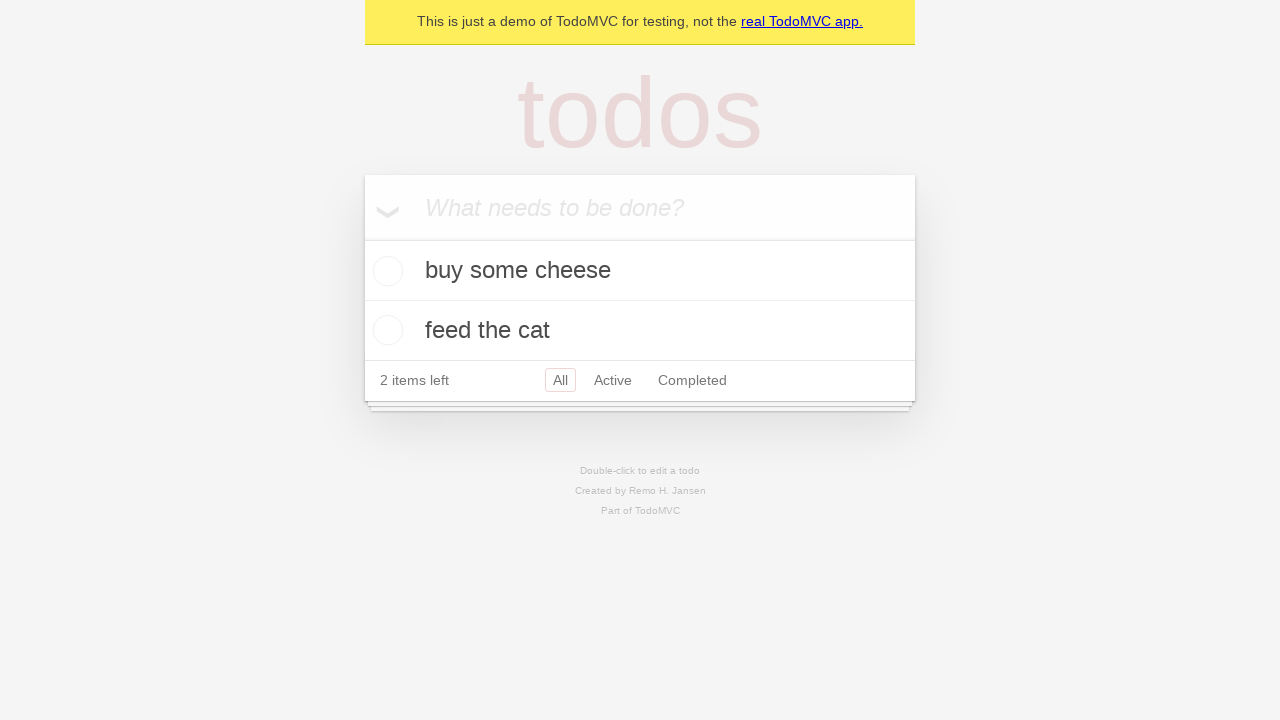

Checked first todo item as completed at (385, 271) on .todo-list li >> nth=0 >> .toggle
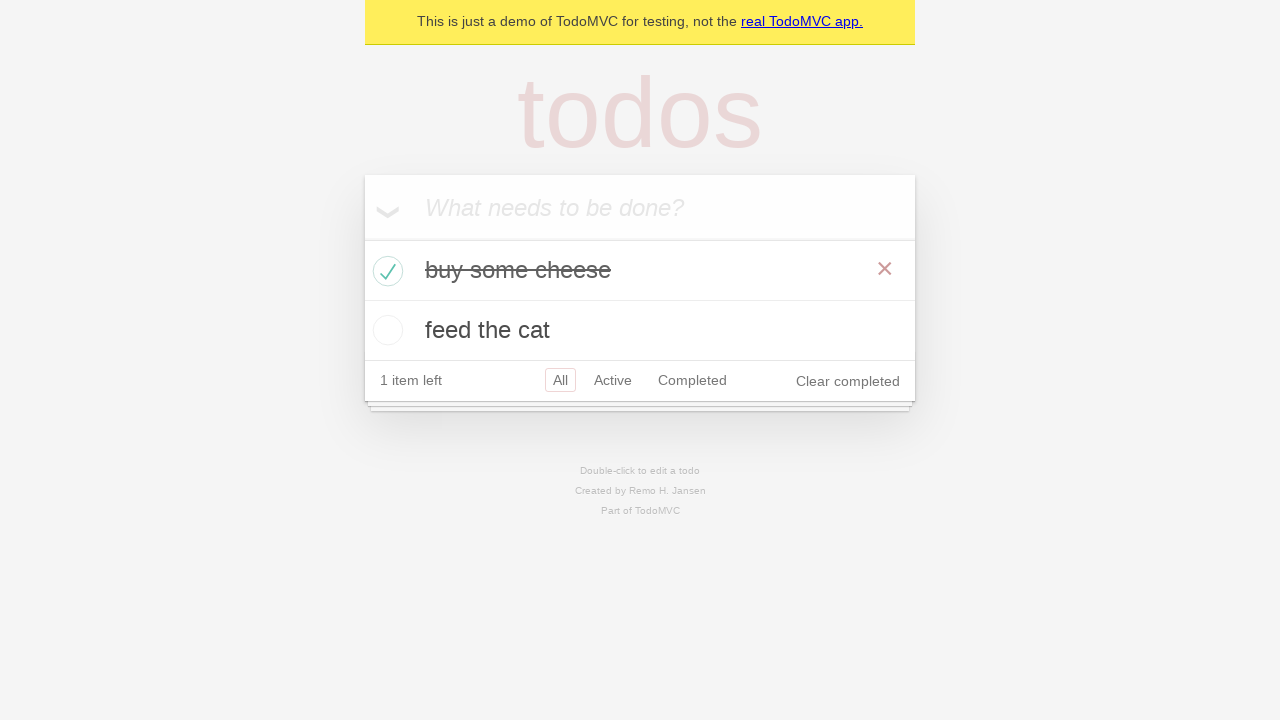

Reloaded the page
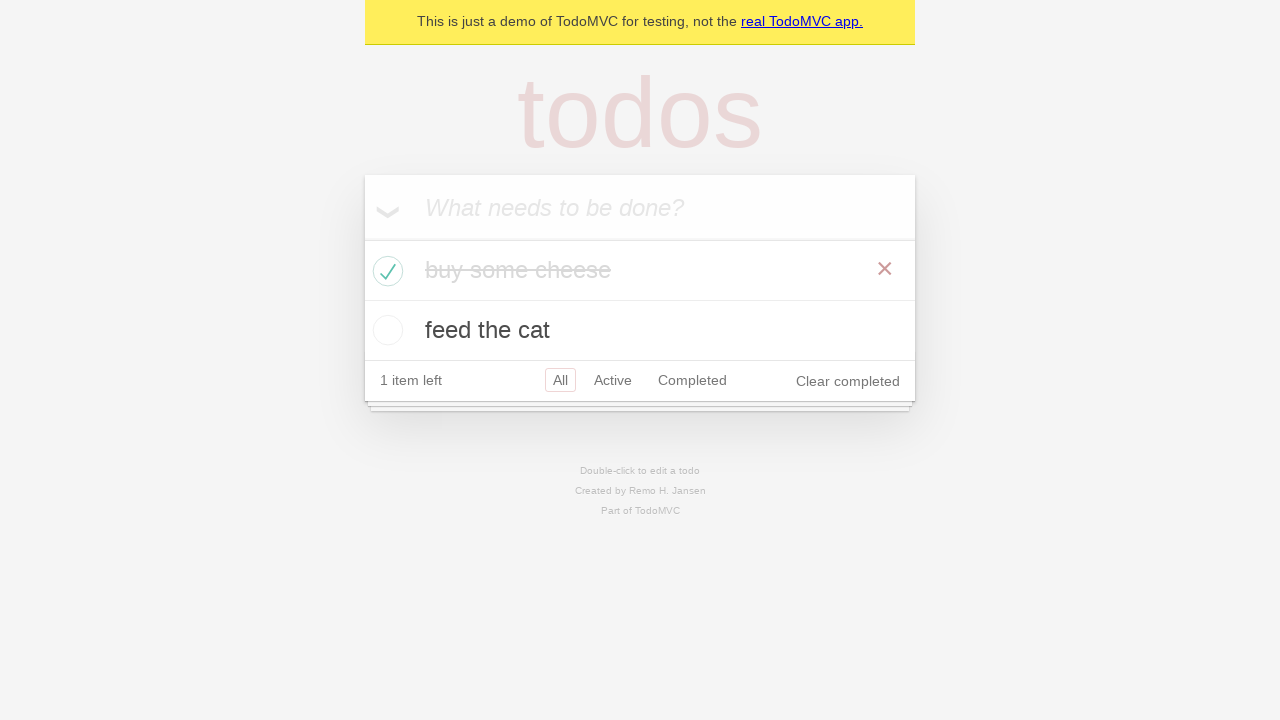

Todo items loaded after page reload
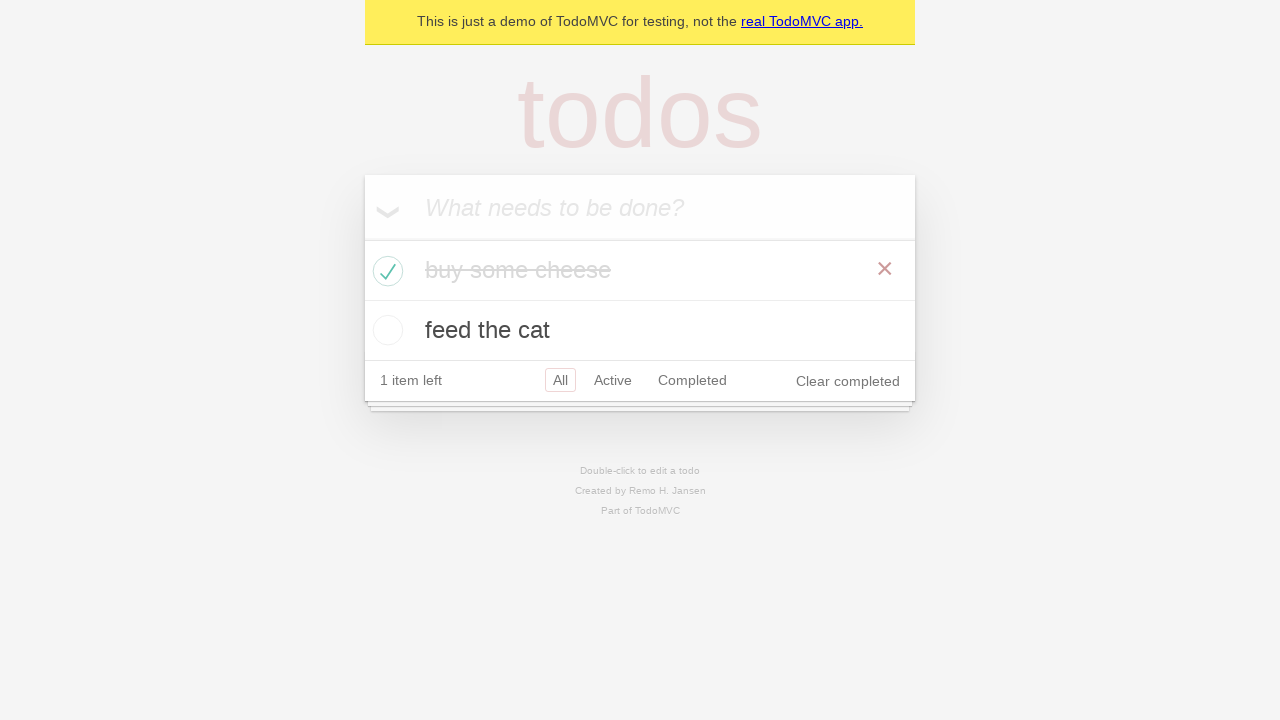

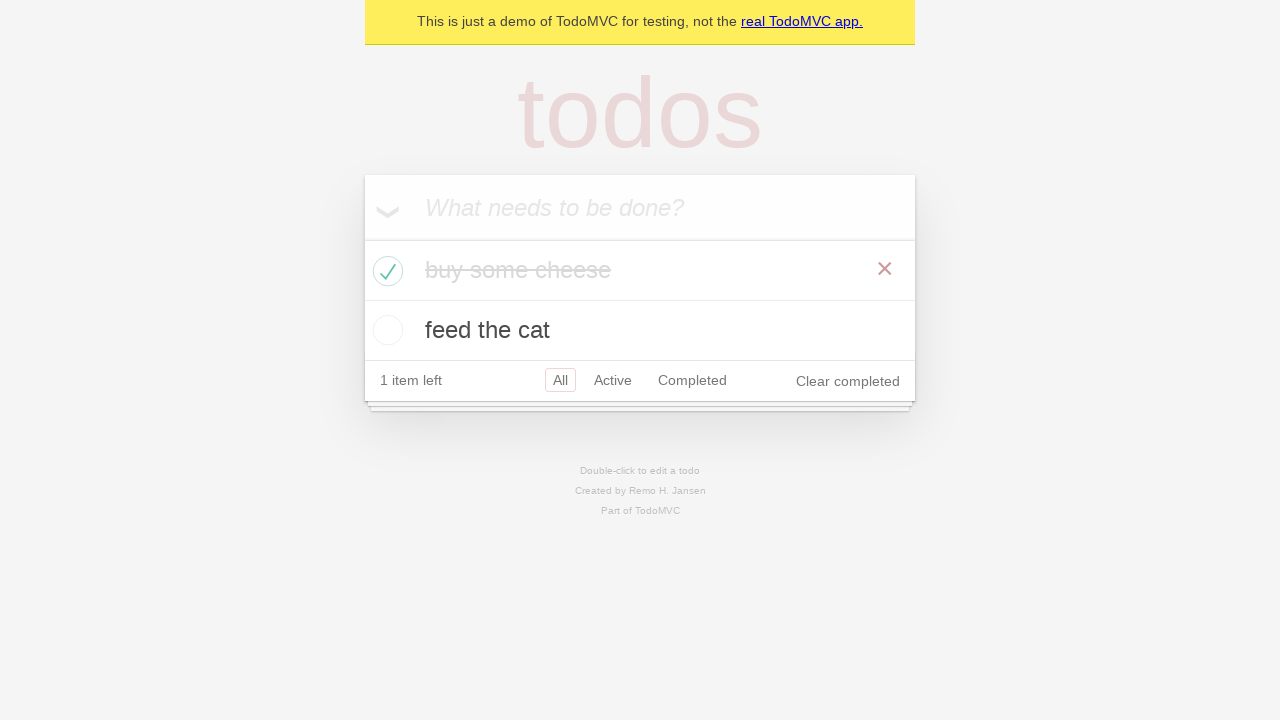